Tests the search functionality on python.org by entering "pycon" in the search box and submitting the search, then verifying results are displayed.

Starting URL: http://www.python.org

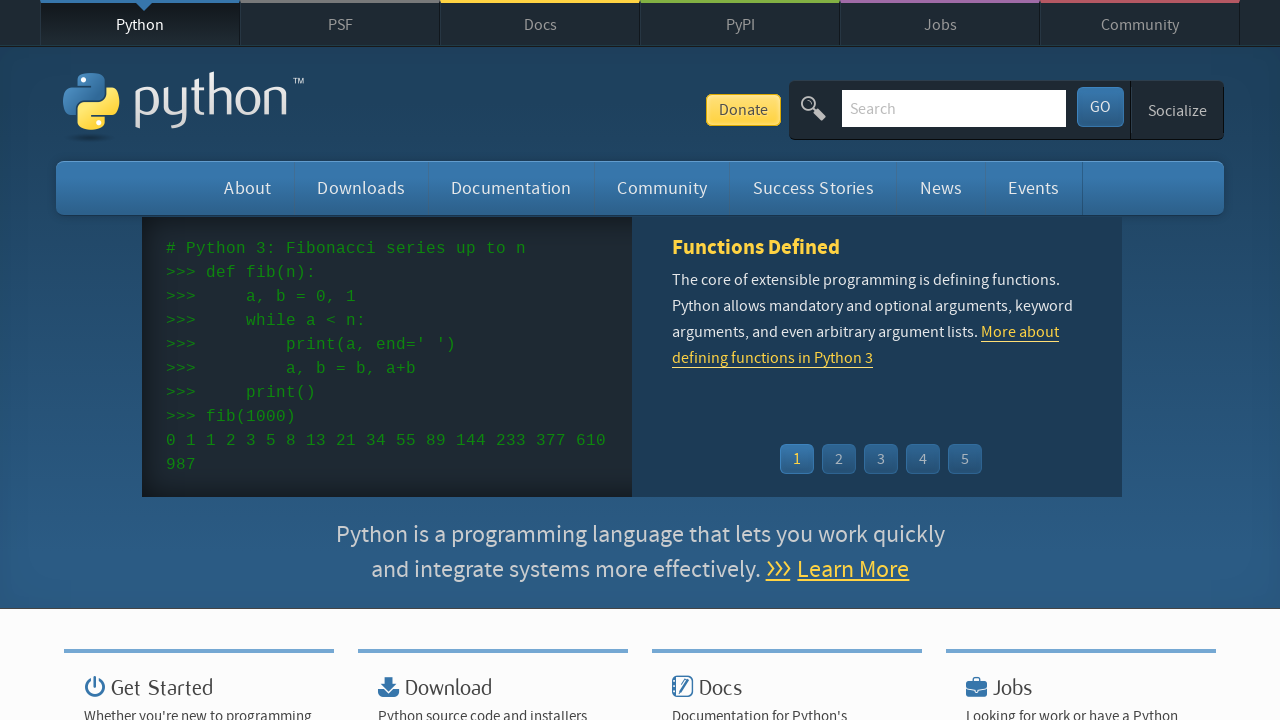

Verified page title contains 'Python'
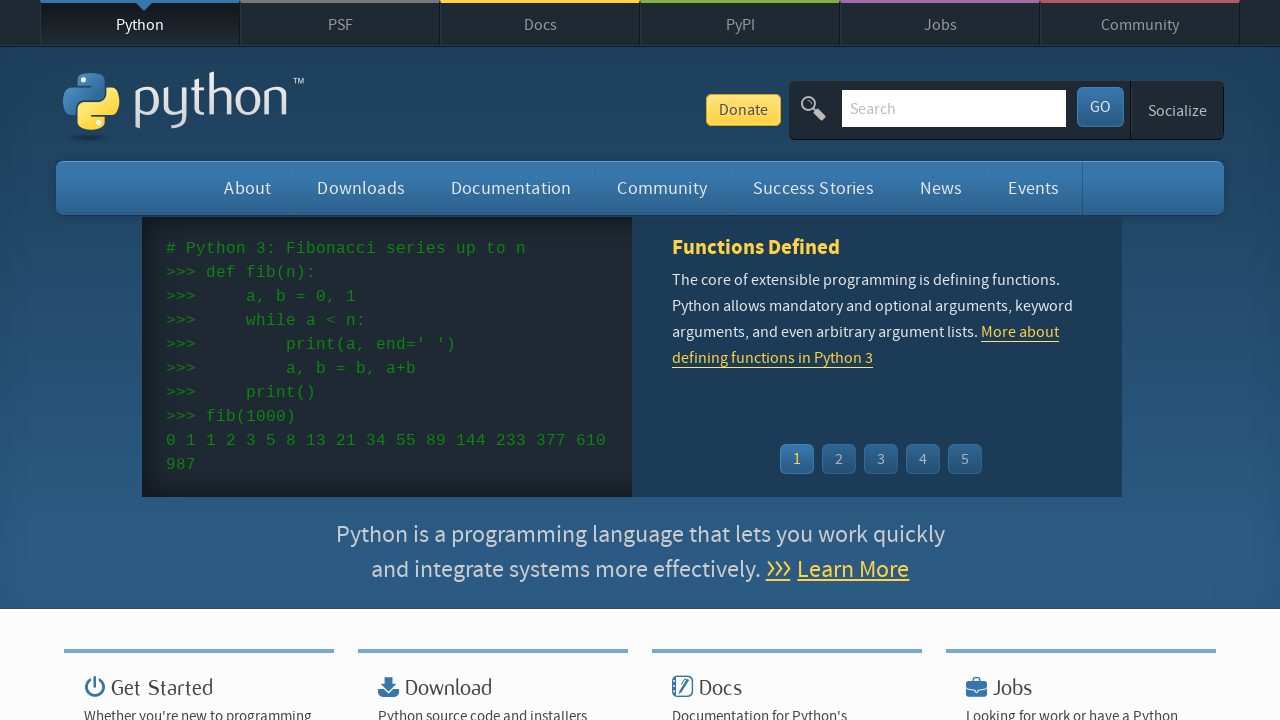

Filled search box with 'pycon' on input[name='q']
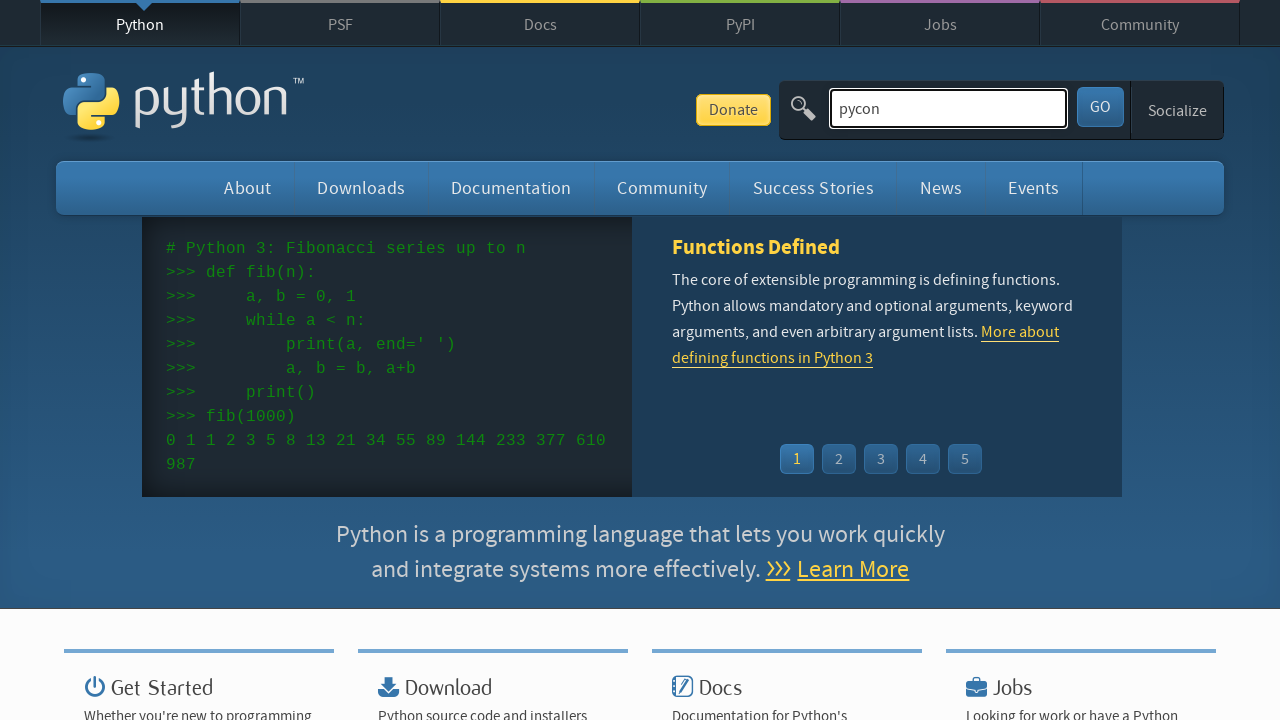

Pressed Enter to submit search for 'pycon' on input[name='q']
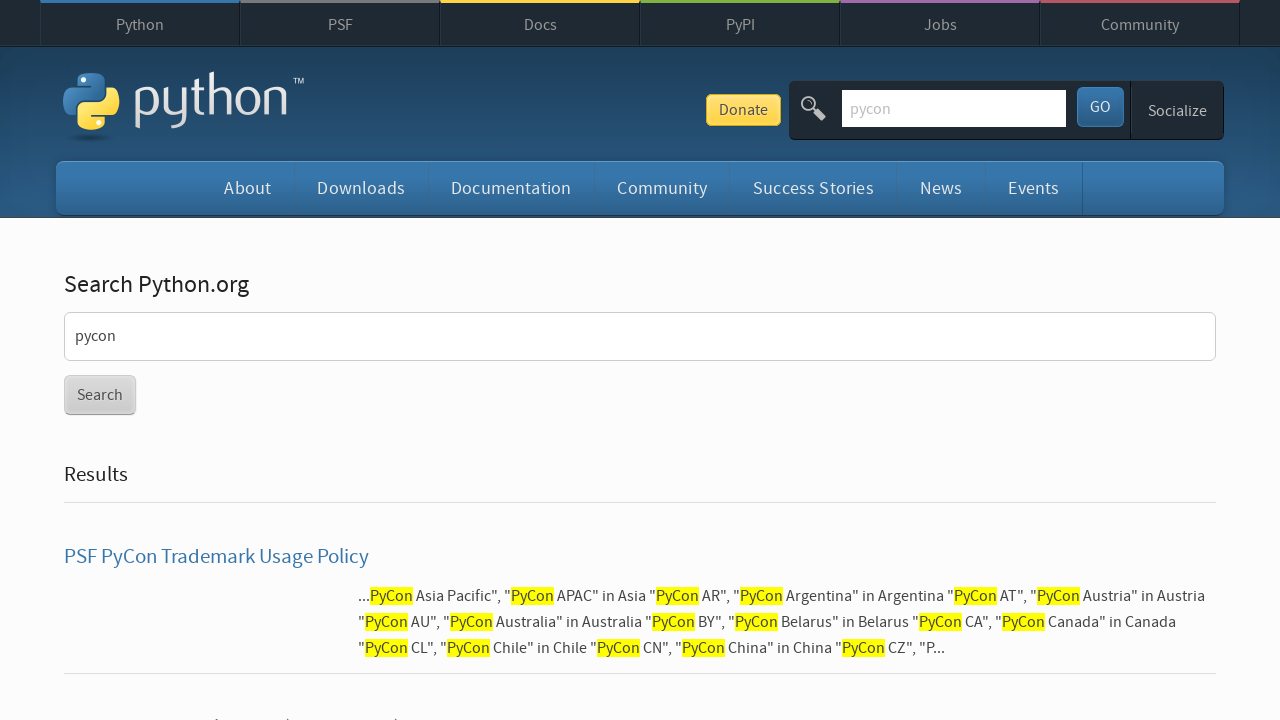

Waited for search results page to load (networkidle)
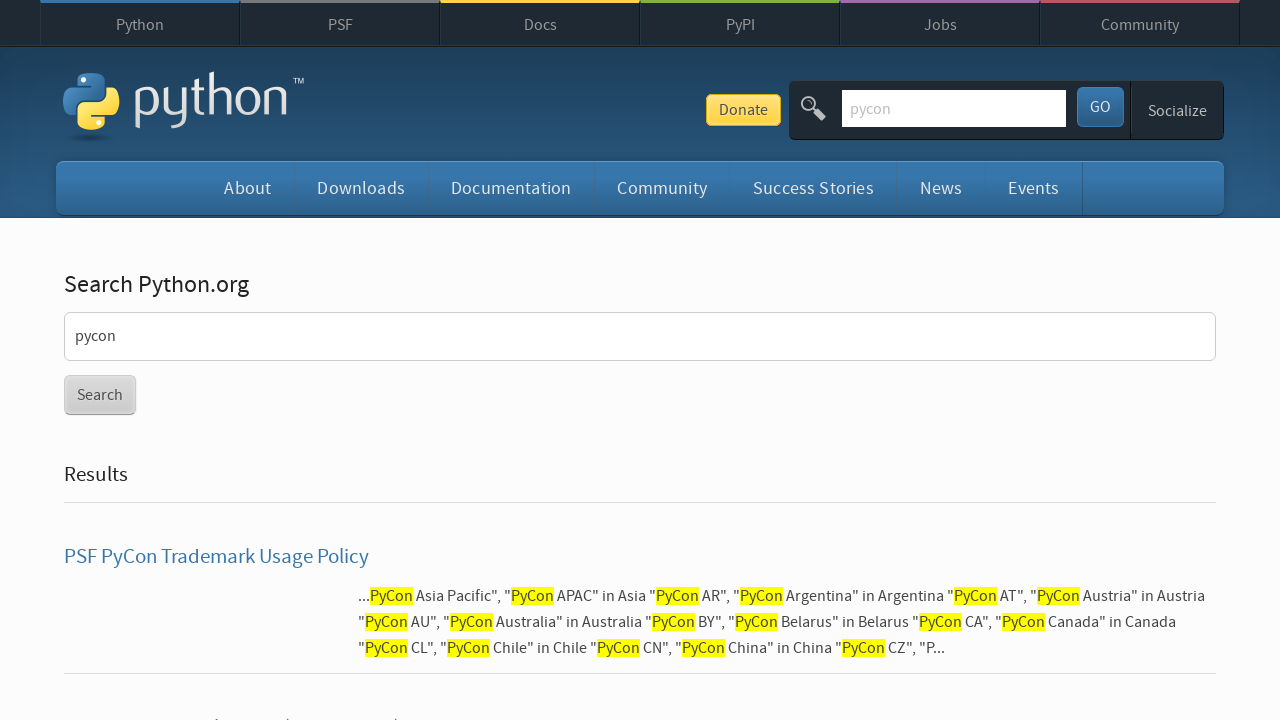

Verified that search results are displayed (no 'No results found' message)
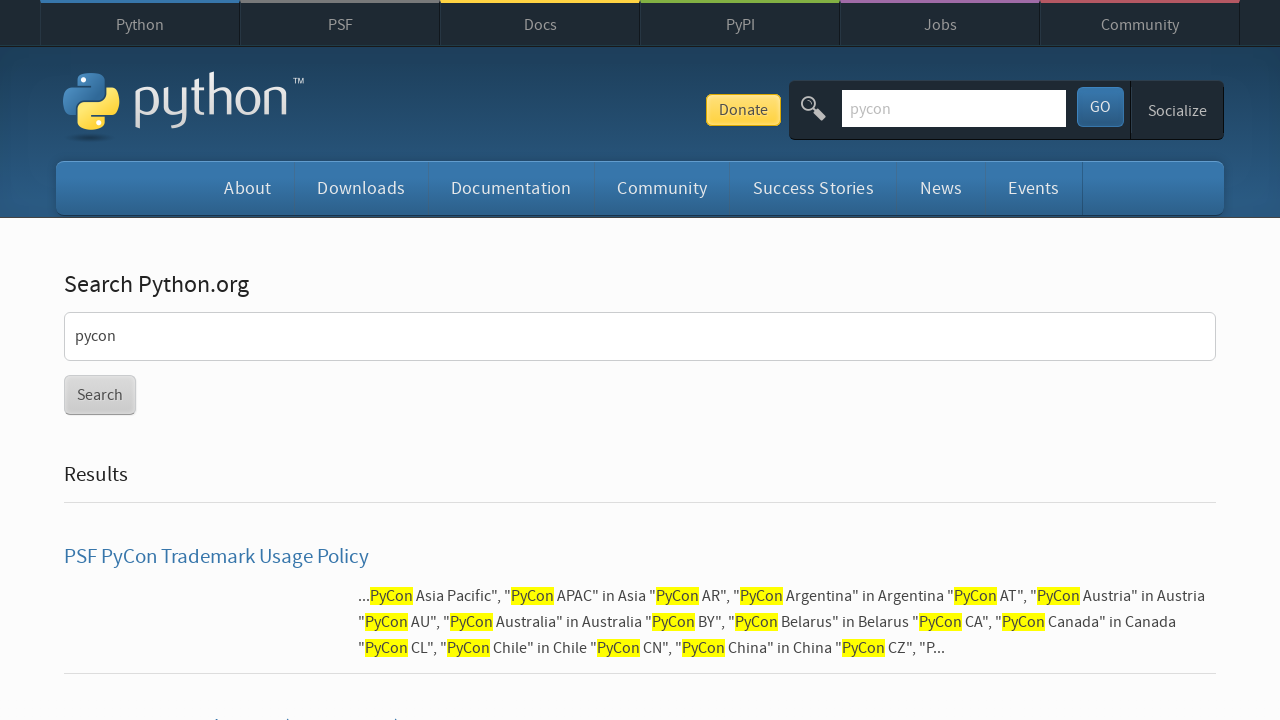

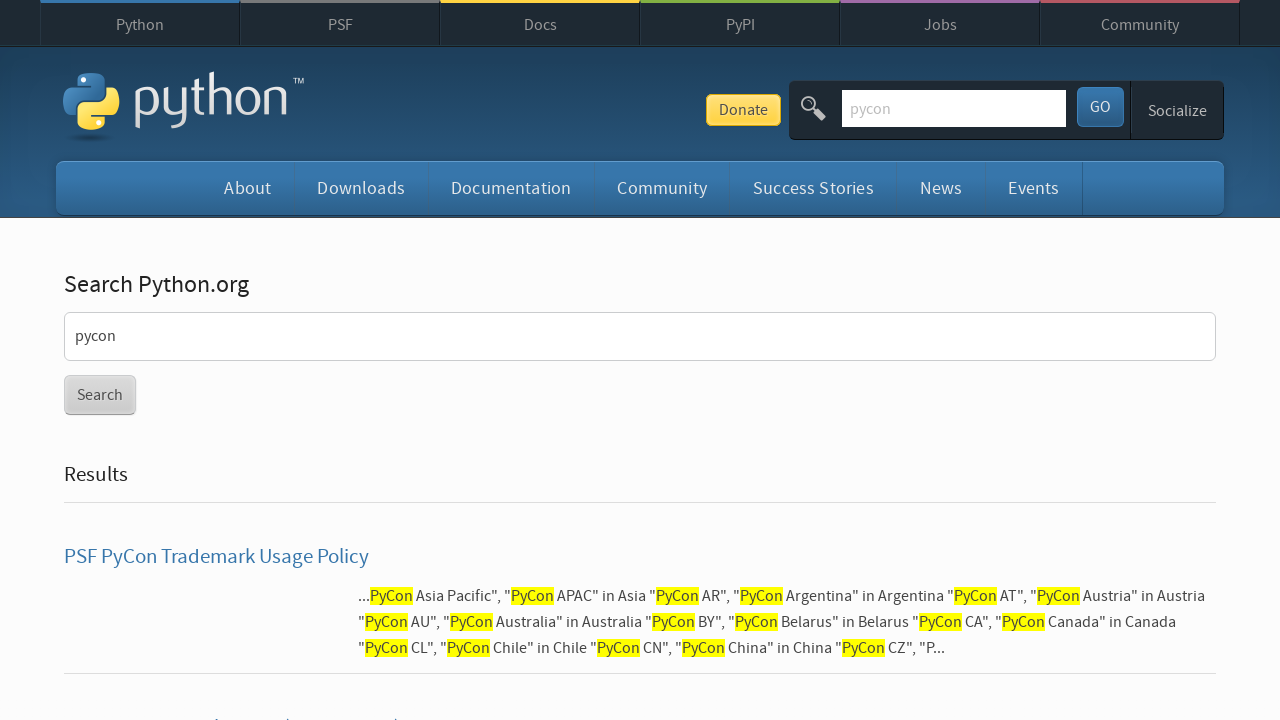